Tests autocomplete suggestion functionality by typing partial text "Ind" in an autocomplete field and selecting "India" from the dropdown suggestions

Starting URL: https://www.rahulshettyacademy.com/AutomationPractice/

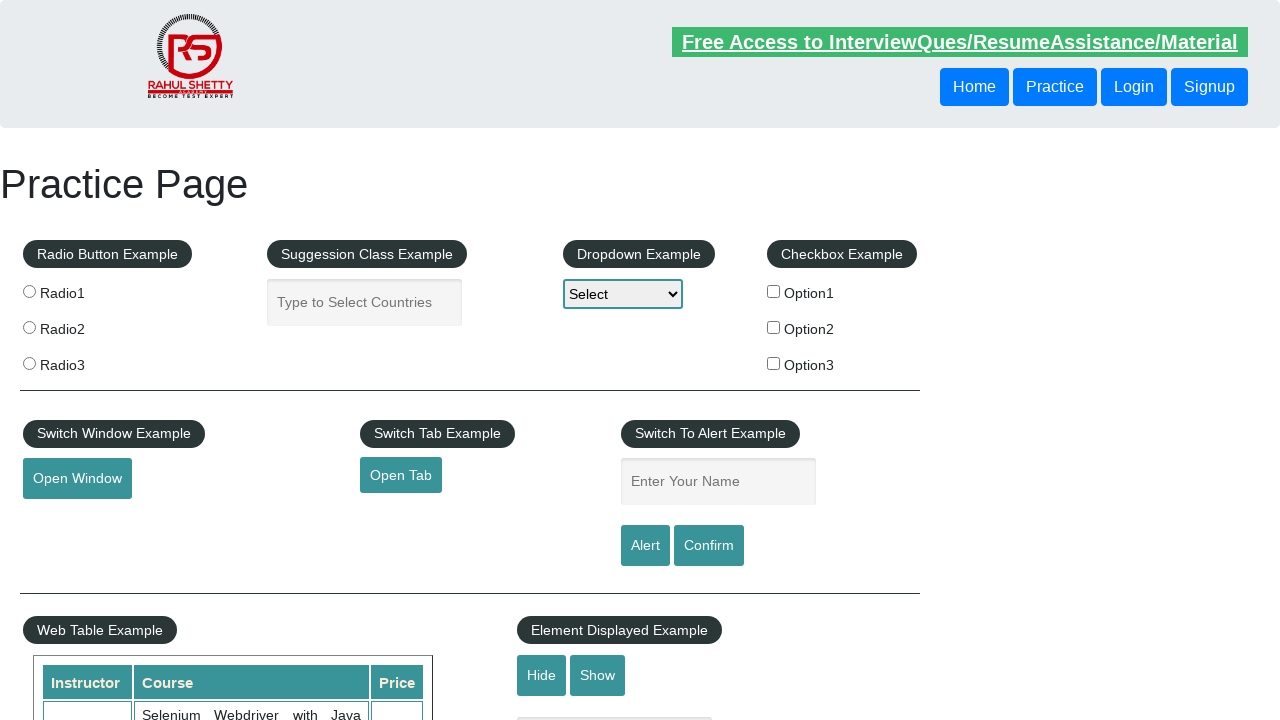

Typed 'Ind' in autocomplete field to trigger suggestions on #autocomplete
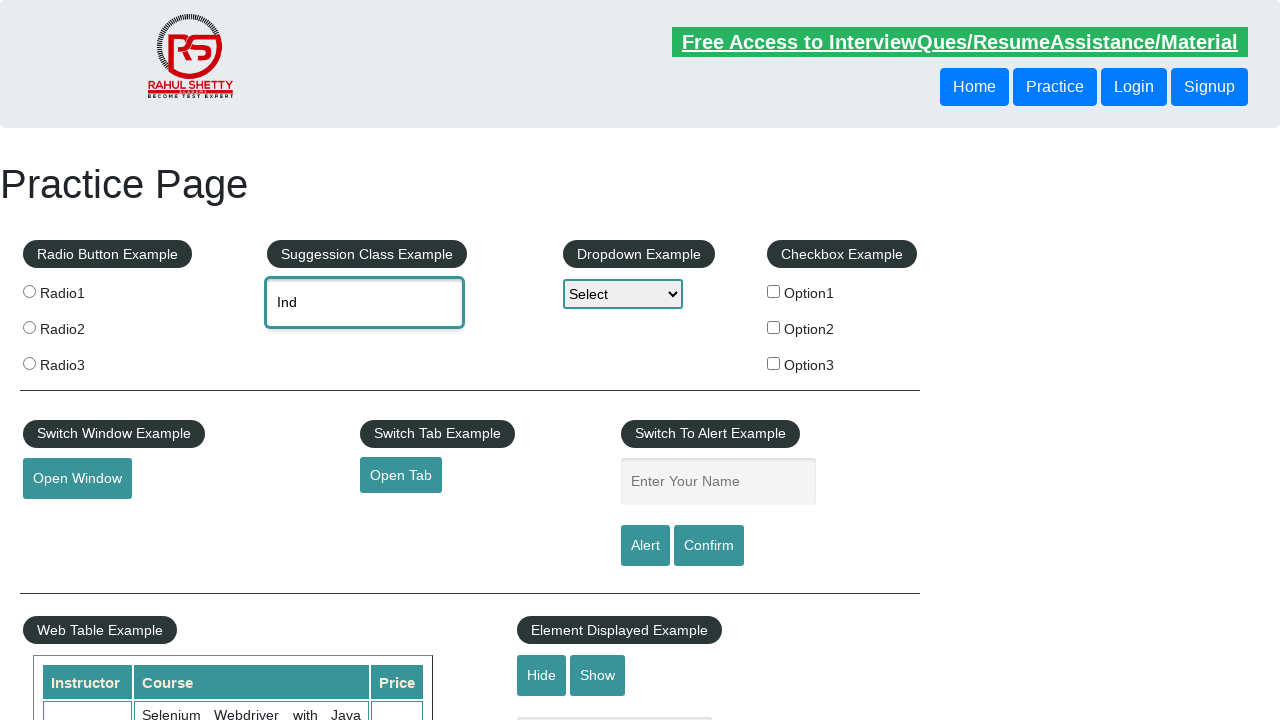

Autocomplete suggestions dropdown appeared
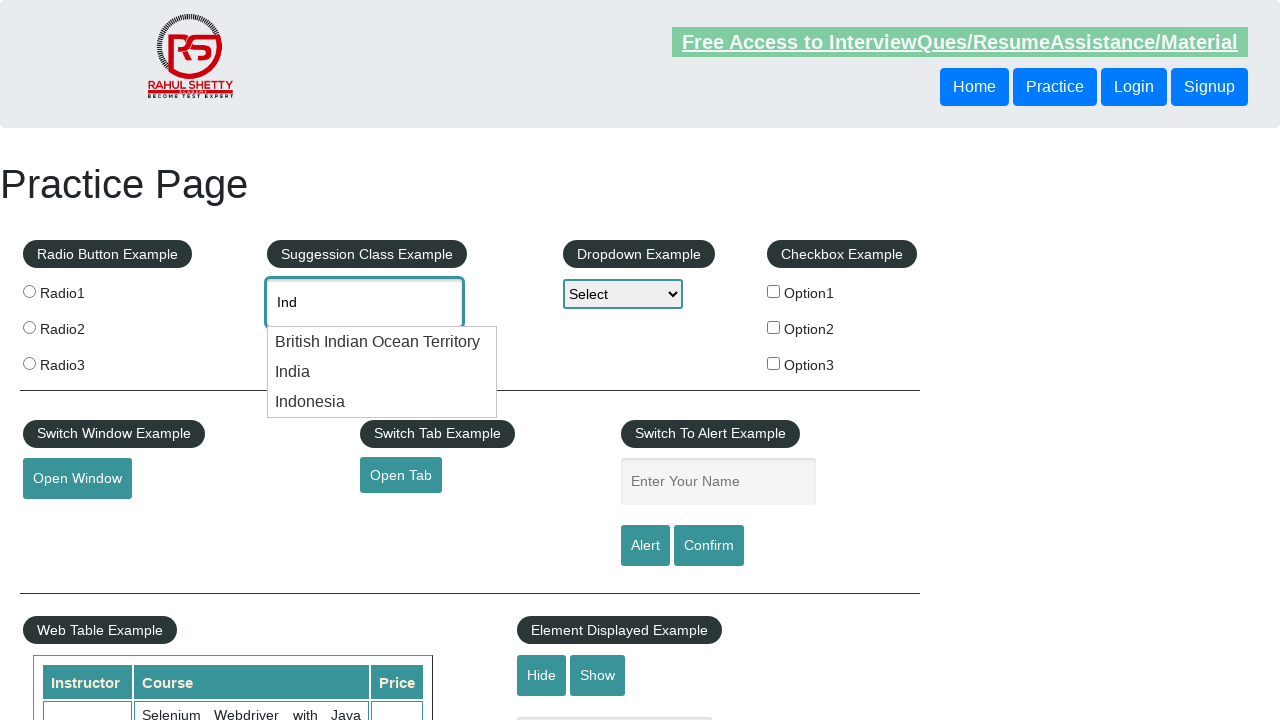

Selected 'India' from autocomplete suggestions at (382, 372) on li.ui-menu-item:nth-child(2) div:text('India')
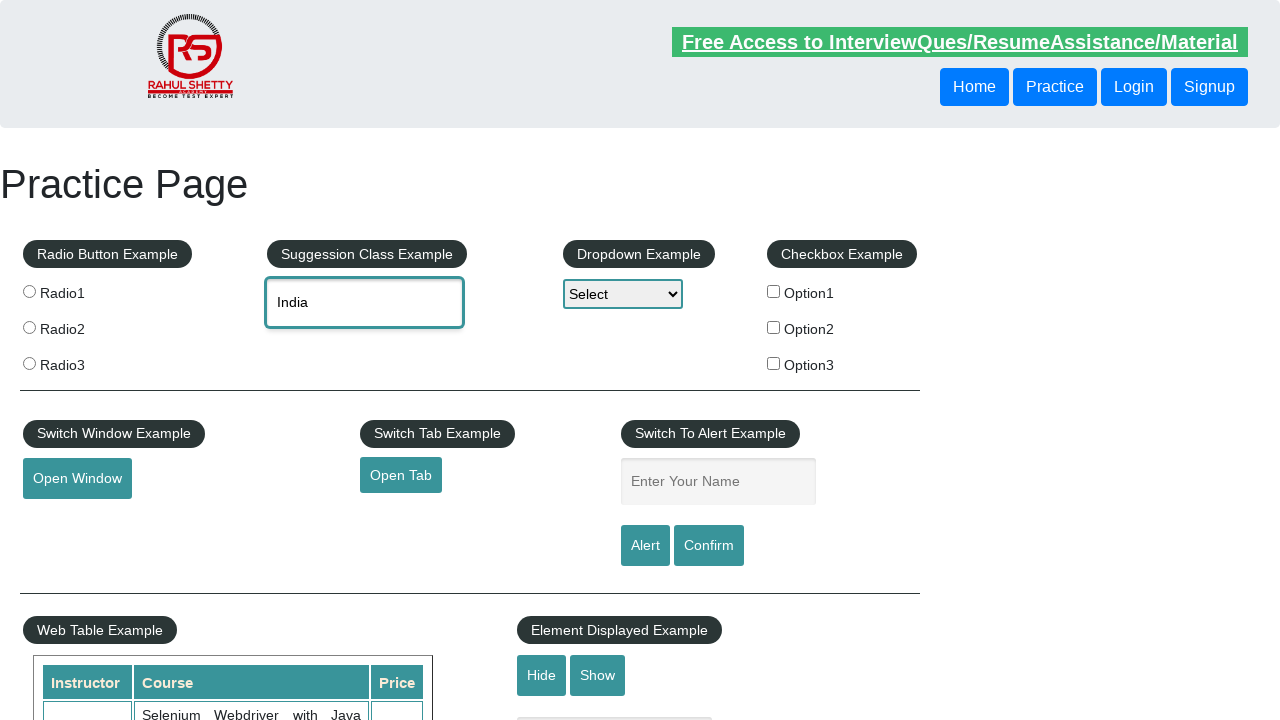

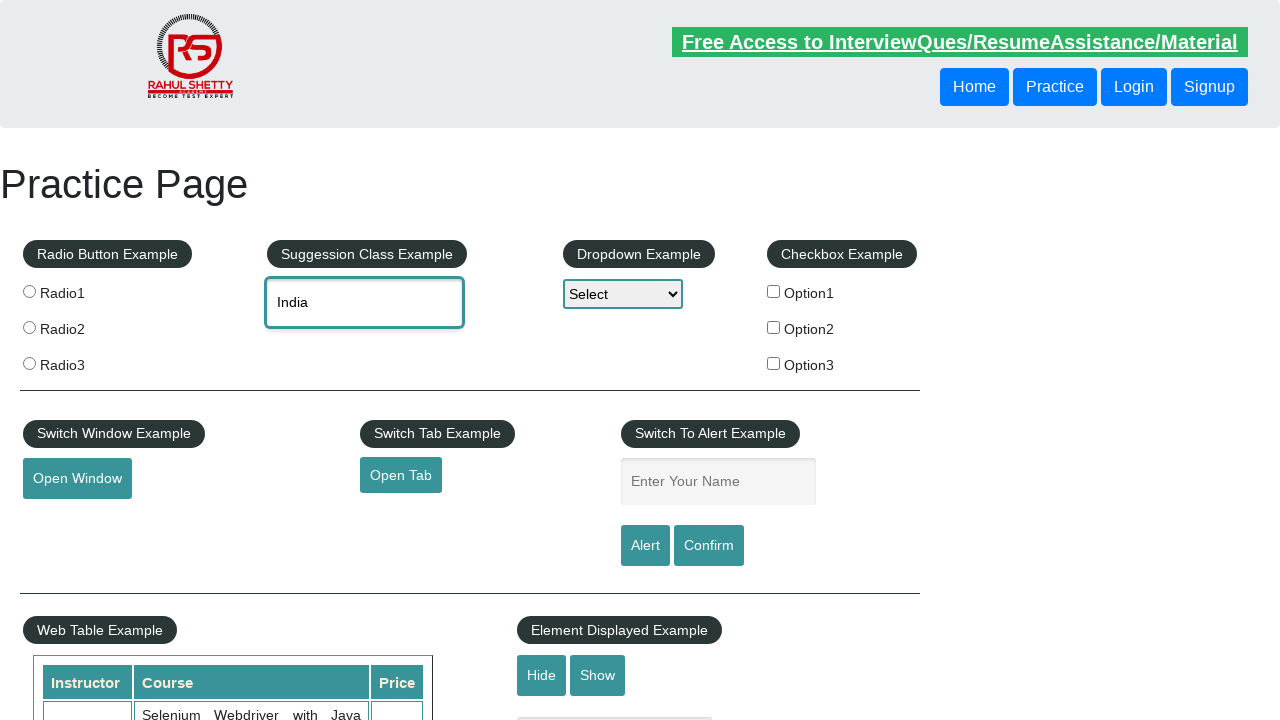